Navigates to OrangeHRM API documentation page and waits for the loader to disappear before verifying the main heading text

Starting URL: https://api.orangehrm.com/

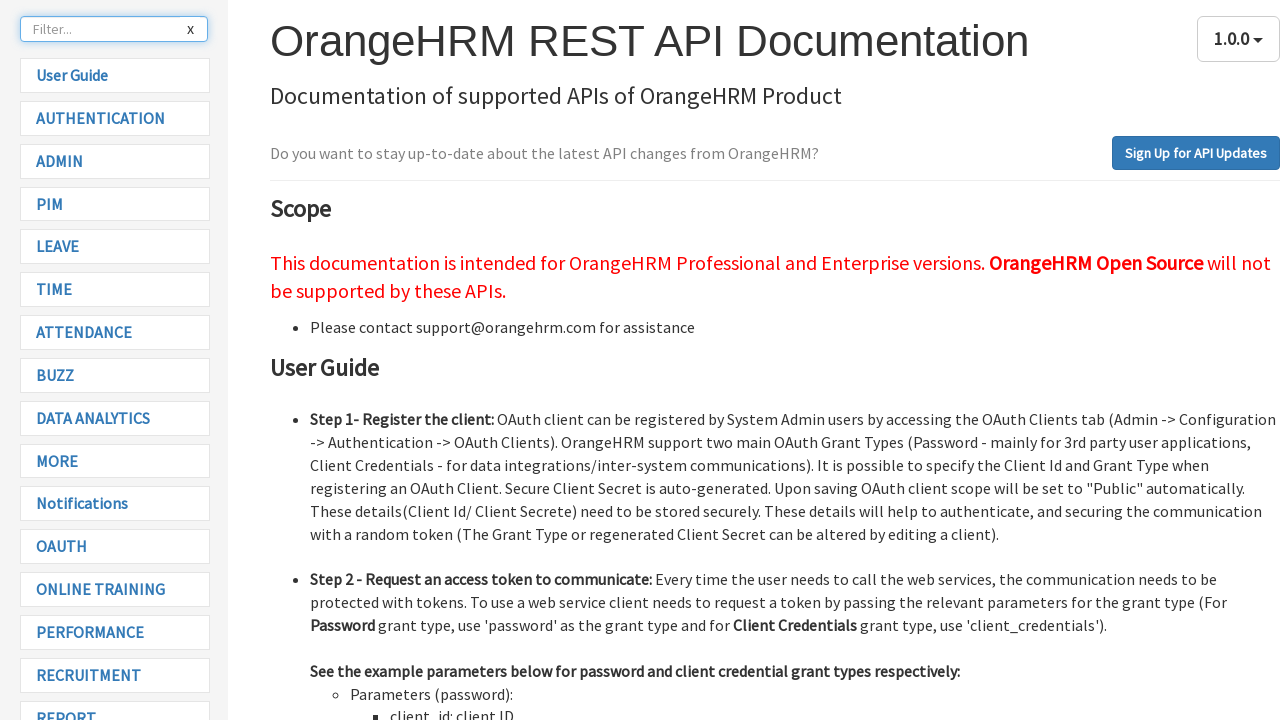

Navigated to OrangeHRM API documentation page
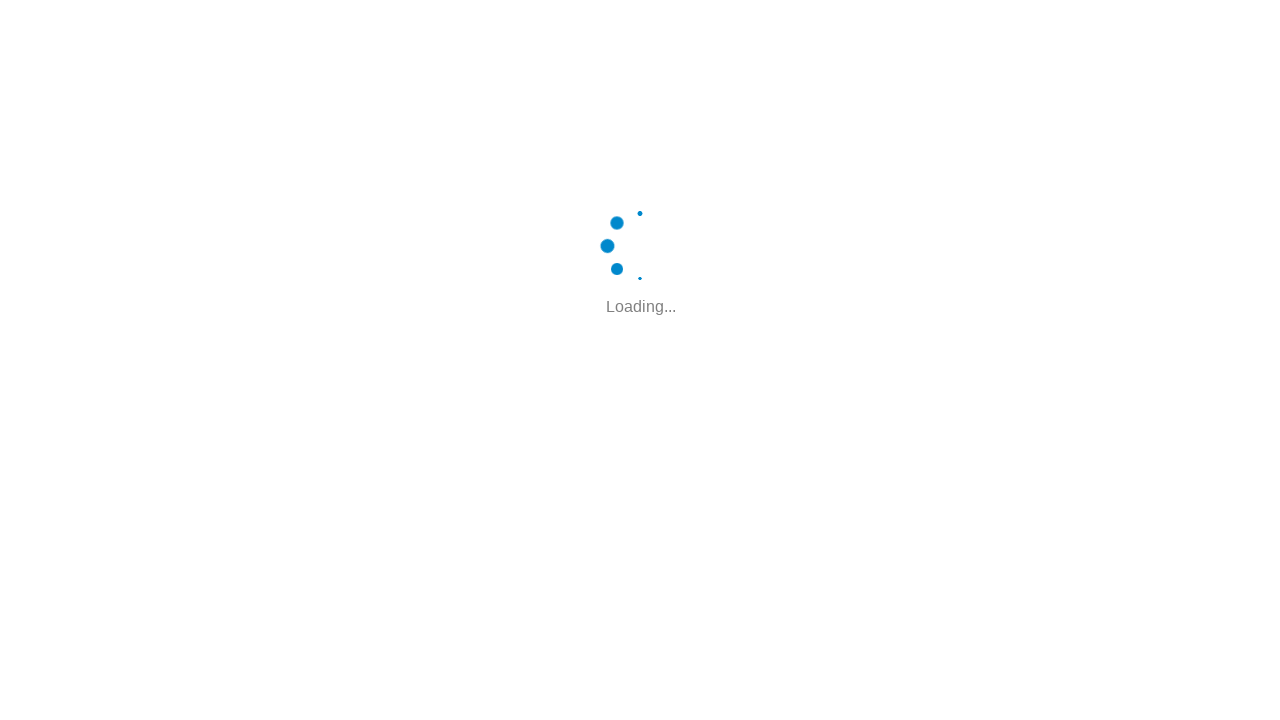

Loader disappeared and page fully loaded
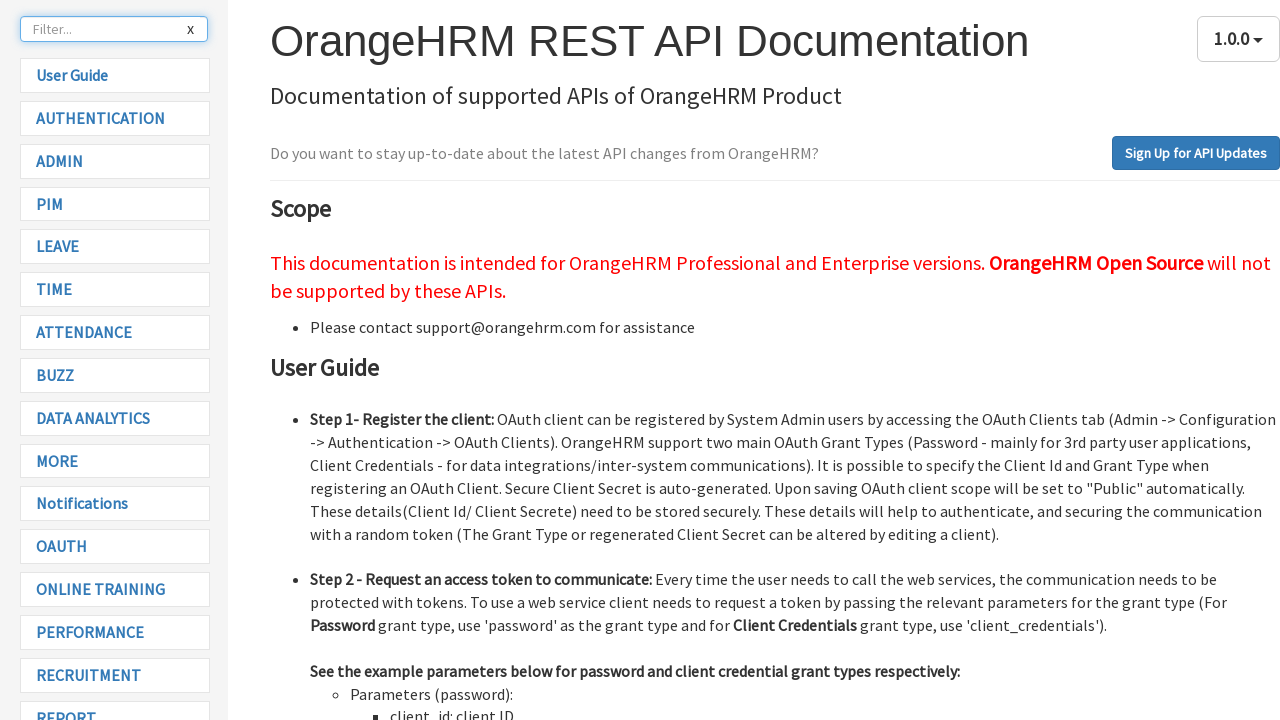

Retrieved main heading text from page
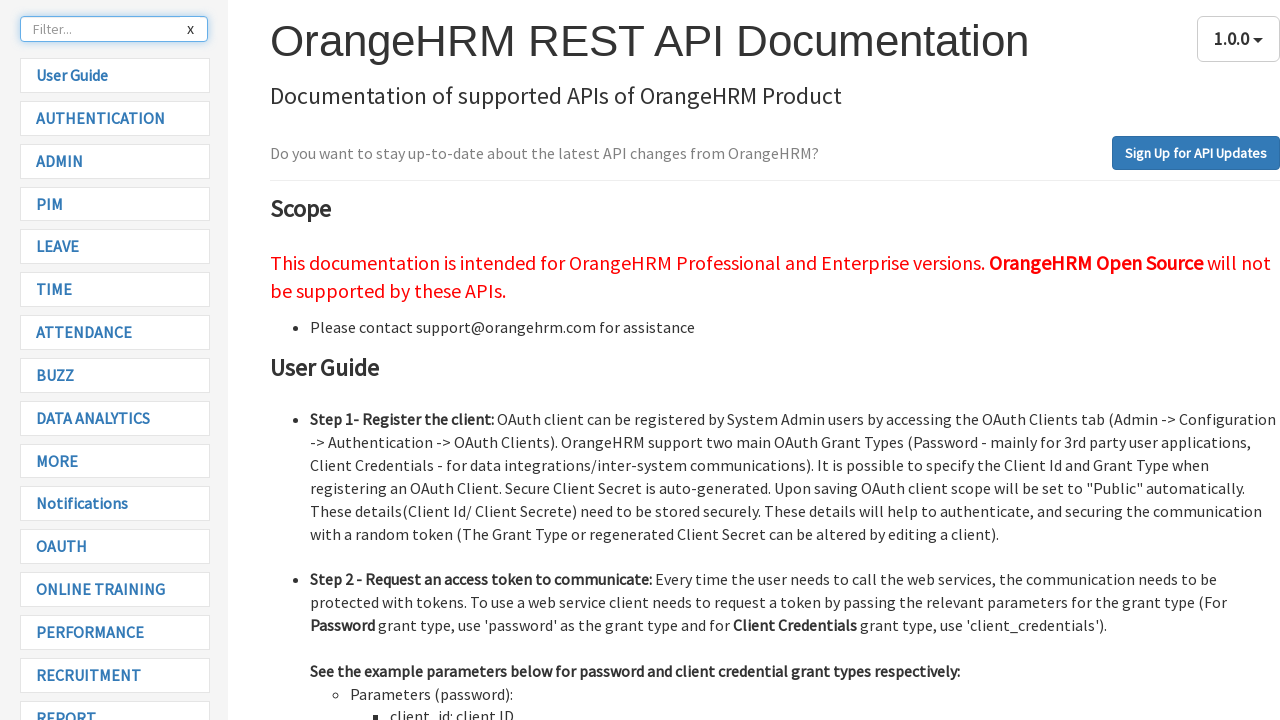

Verified main heading text is 'OrangeHRM REST API Documentation'
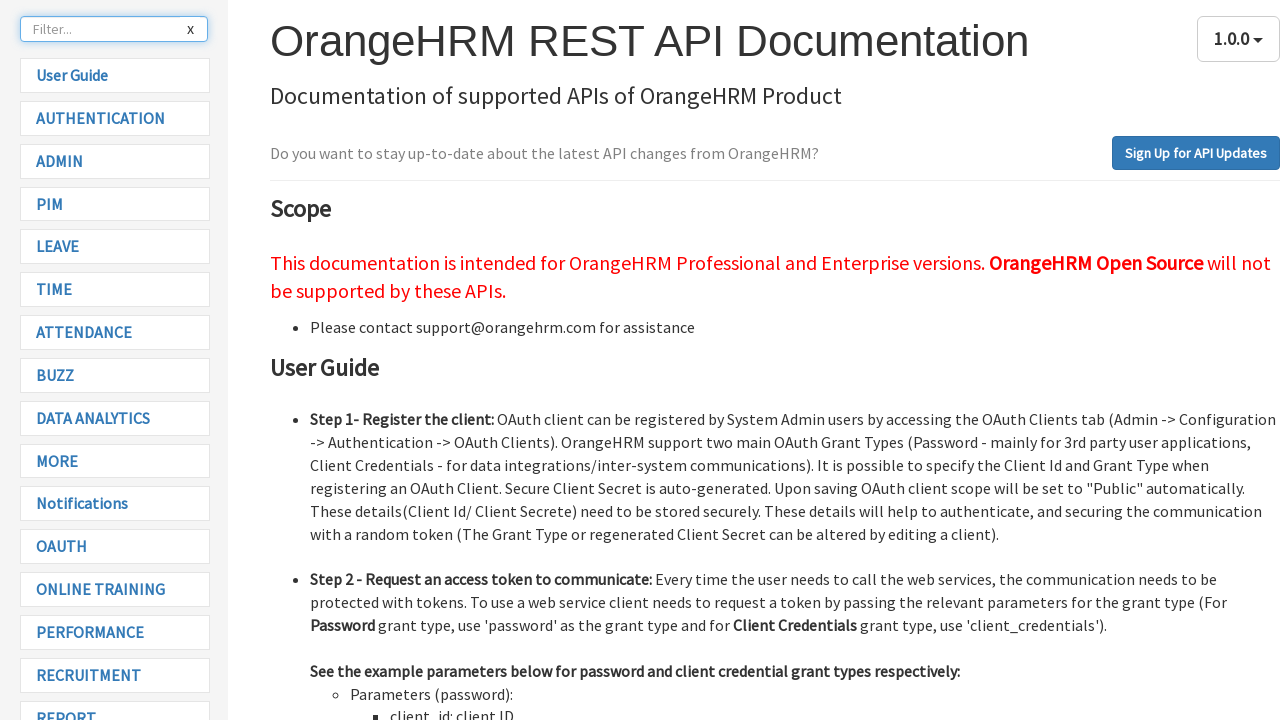

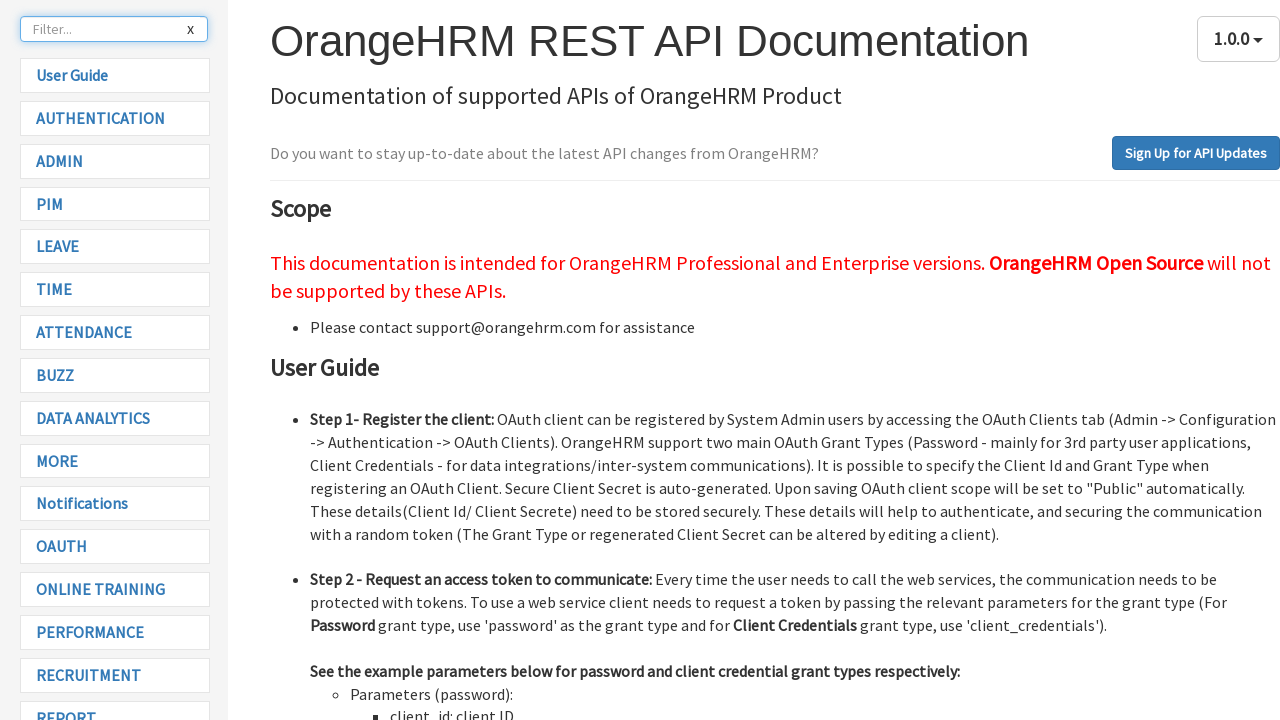